Tests that clicking filter links (All, Active, Completed) highlights the currently applied filter.

Starting URL: https://demo.playwright.dev/todomvc

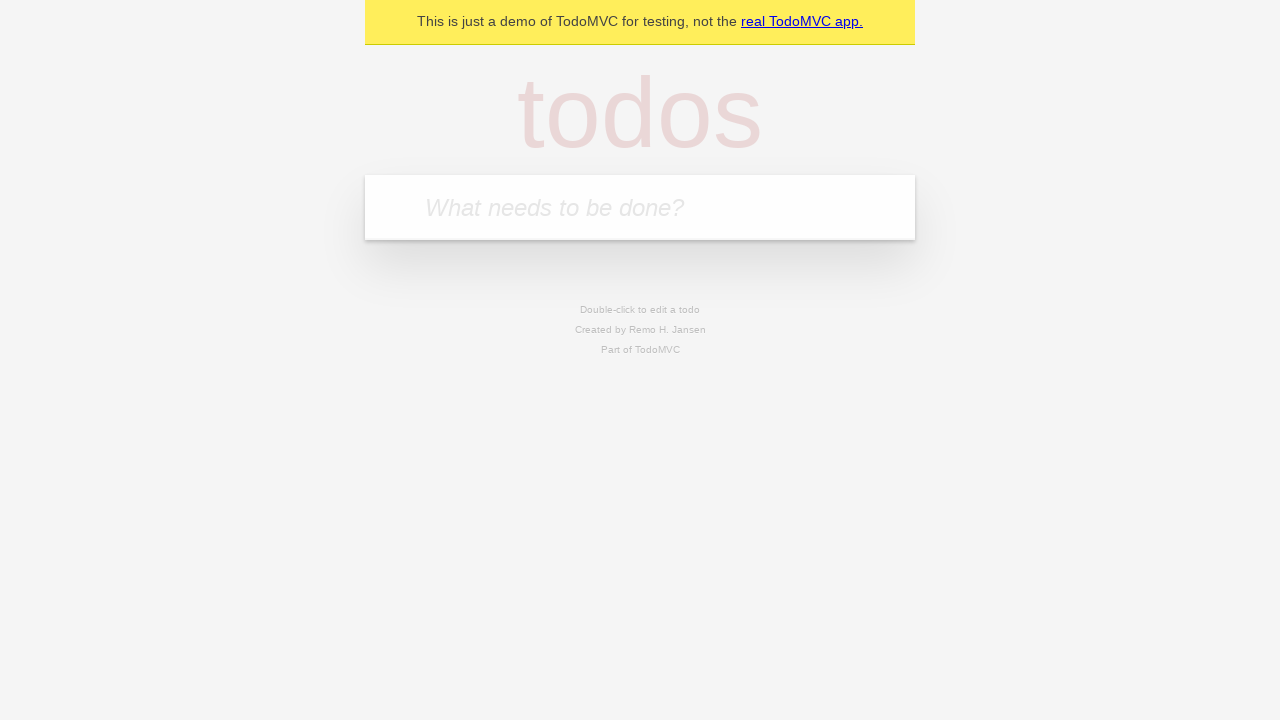

Filled todo input with 'buy some cheese' on internal:attr=[placeholder="What needs to be done?"i]
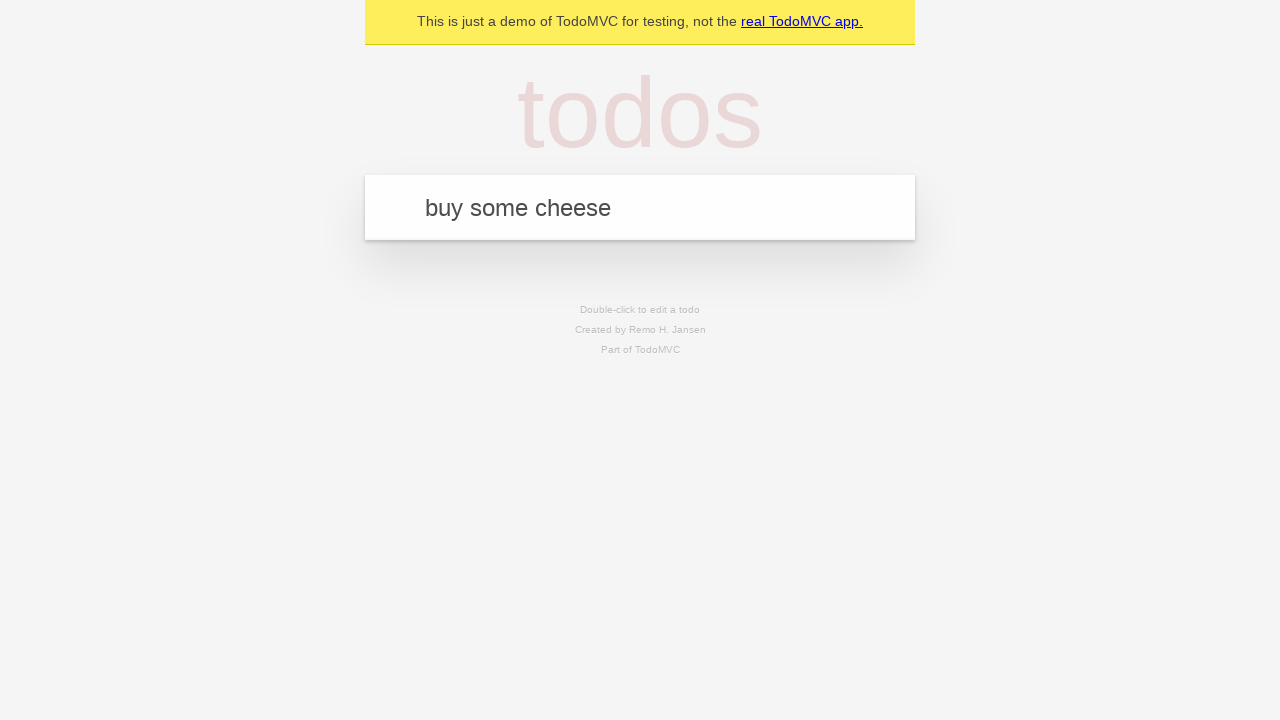

Pressed Enter to add first todo on internal:attr=[placeholder="What needs to be done?"i]
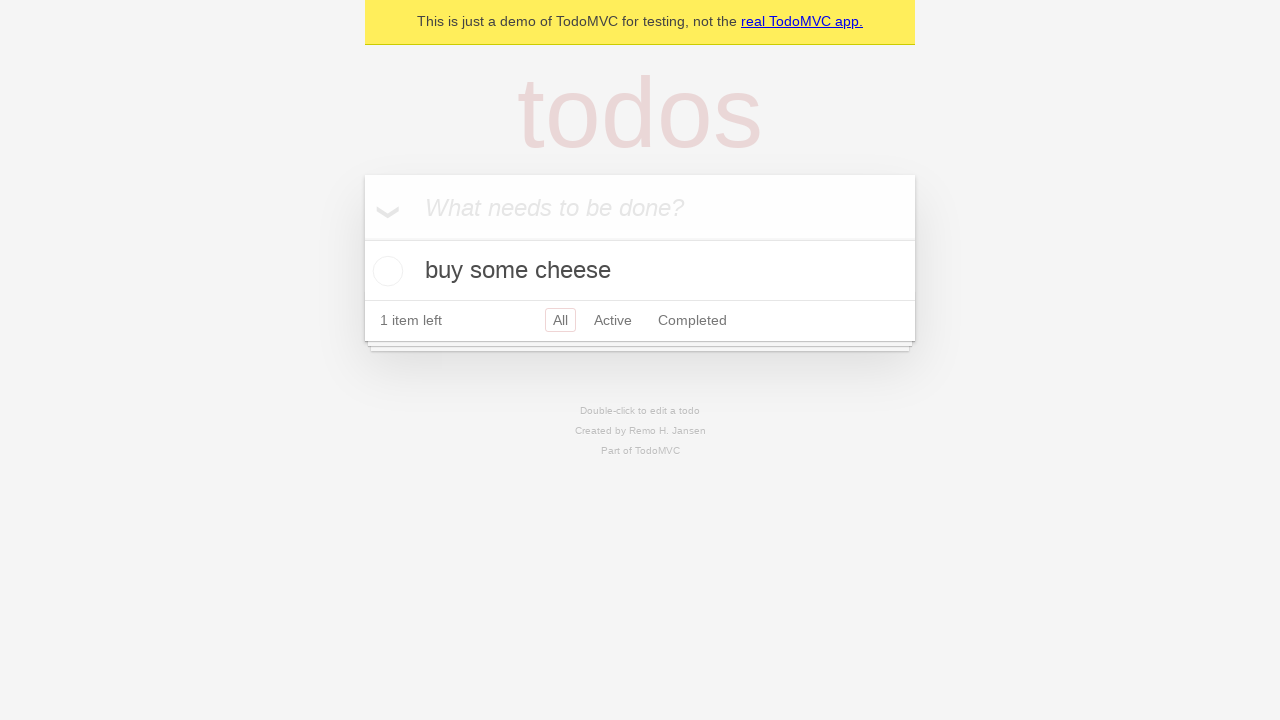

Filled todo input with 'feed the cat' on internal:attr=[placeholder="What needs to be done?"i]
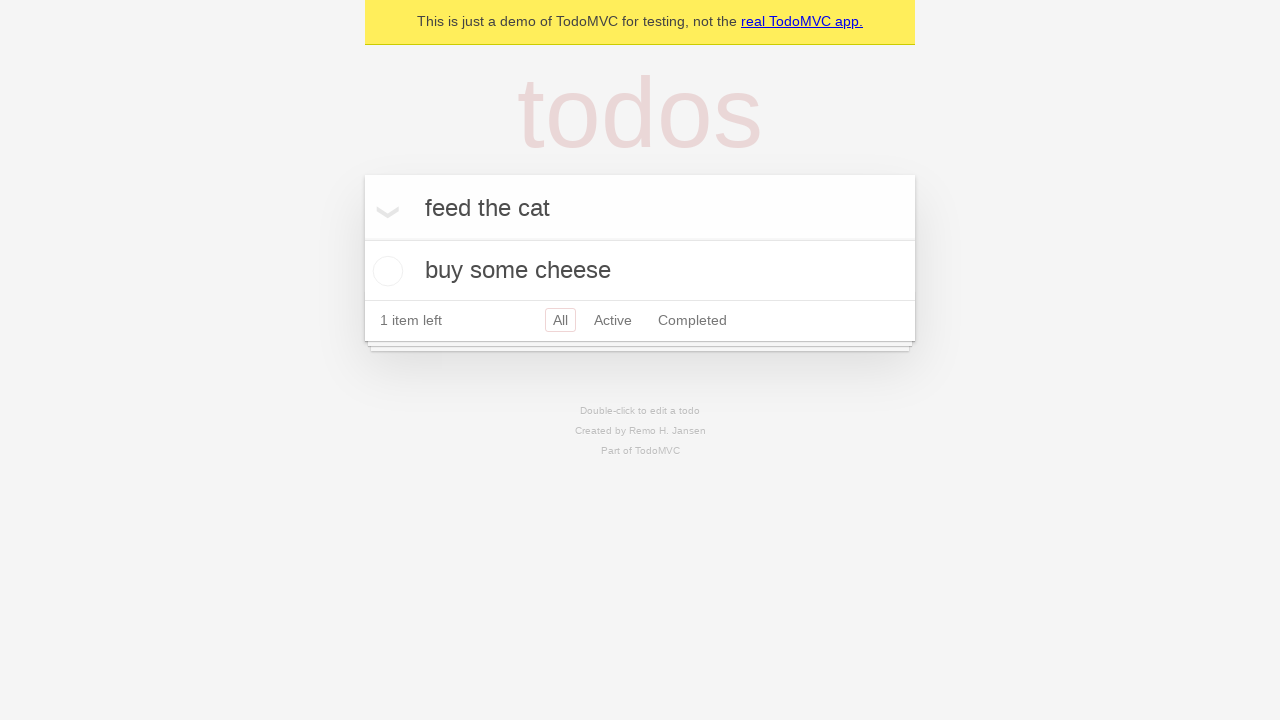

Pressed Enter to add second todo on internal:attr=[placeholder="What needs to be done?"i]
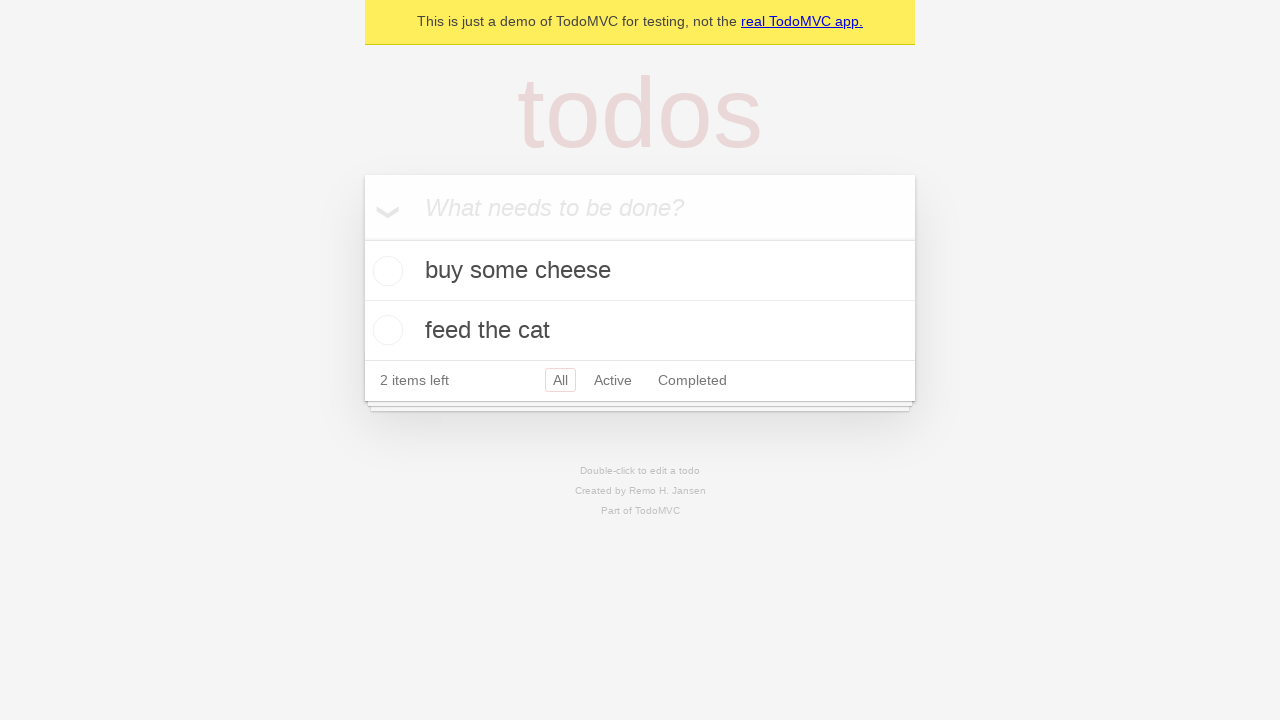

Filled todo input with 'book a doctors appointment' on internal:attr=[placeholder="What needs to be done?"i]
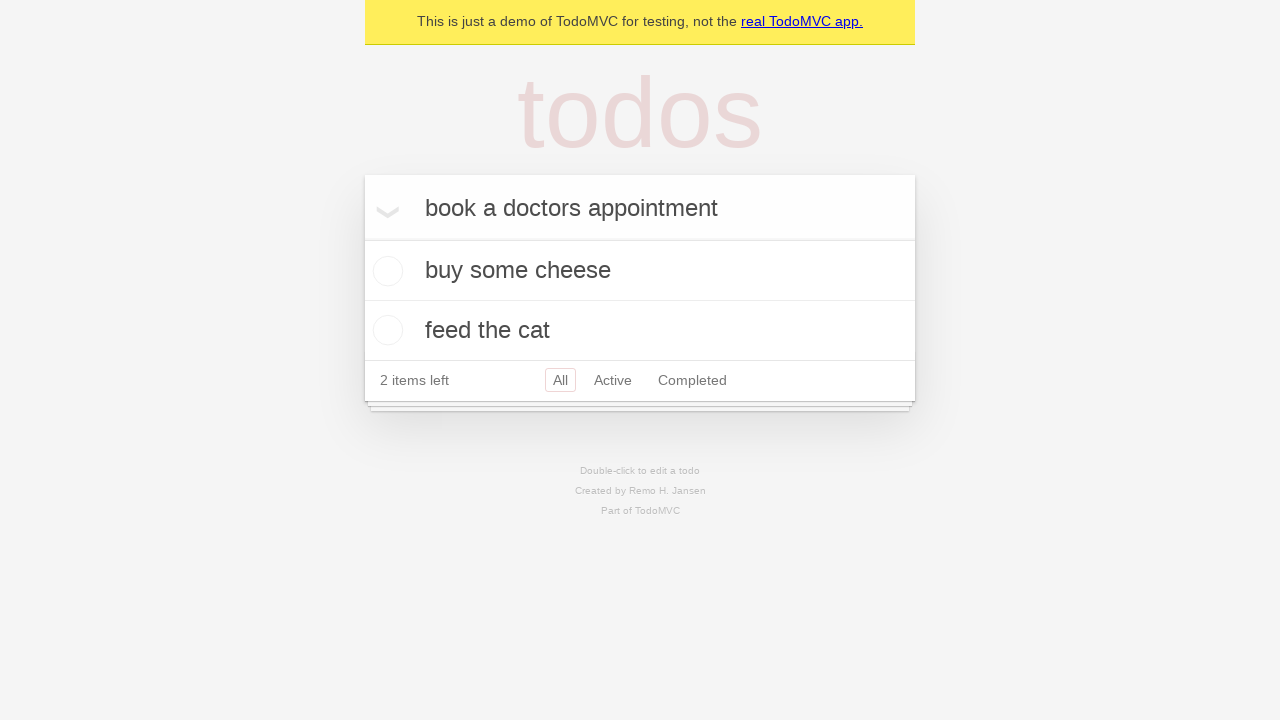

Pressed Enter to add third todo on internal:attr=[placeholder="What needs to be done?"i]
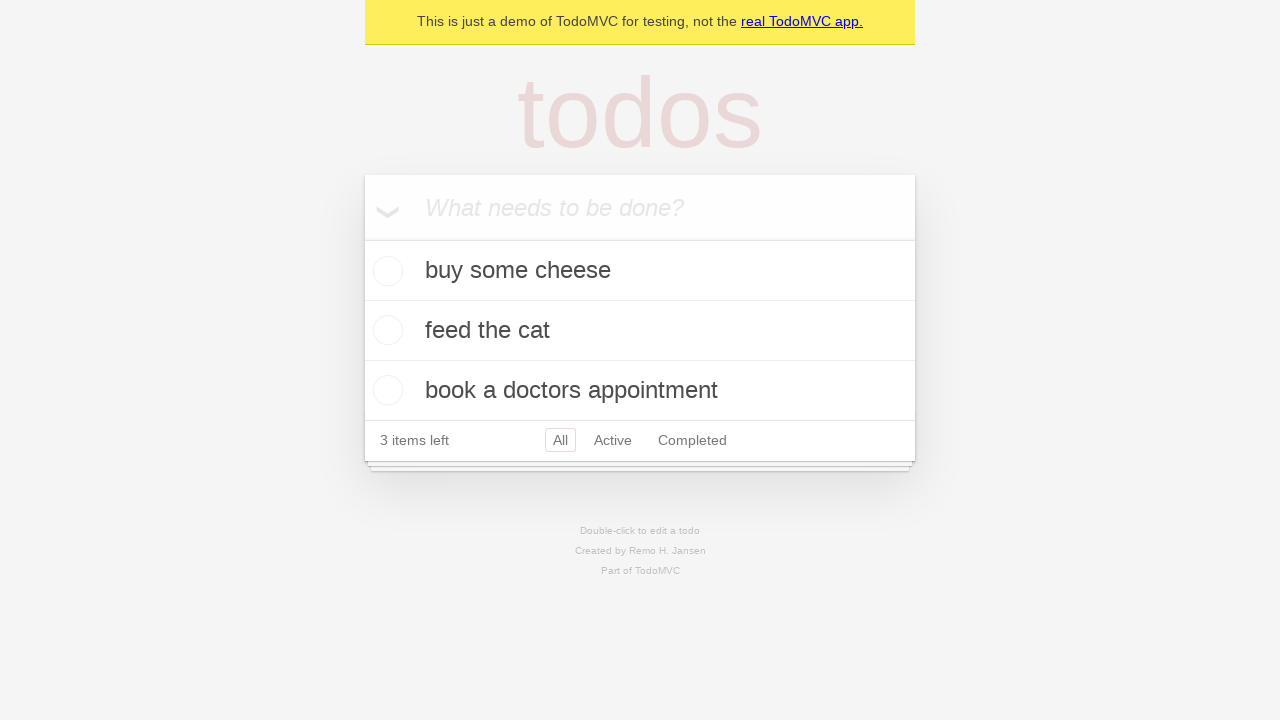

Clicked Active filter link to highlight currently applied filter at (613, 440) on internal:role=link[name="Active"i]
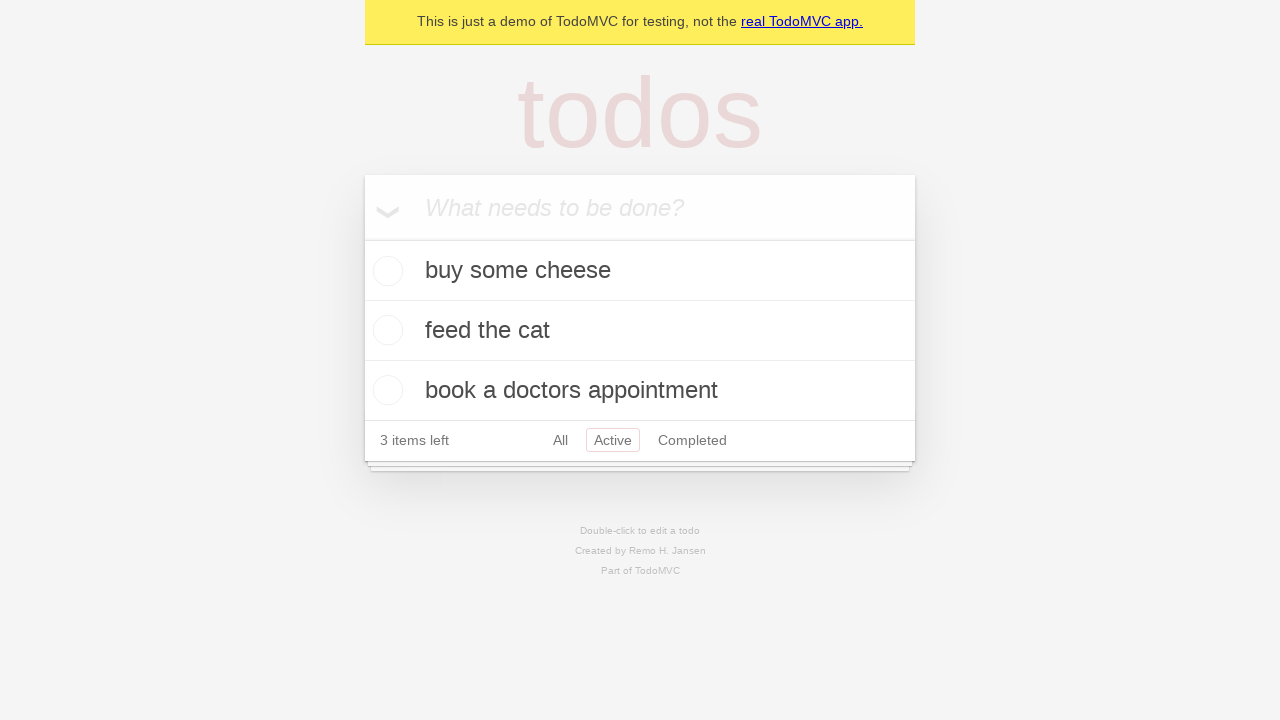

Clicked Completed filter link to highlight currently applied filter at (692, 440) on internal:role=link[name="Completed"i]
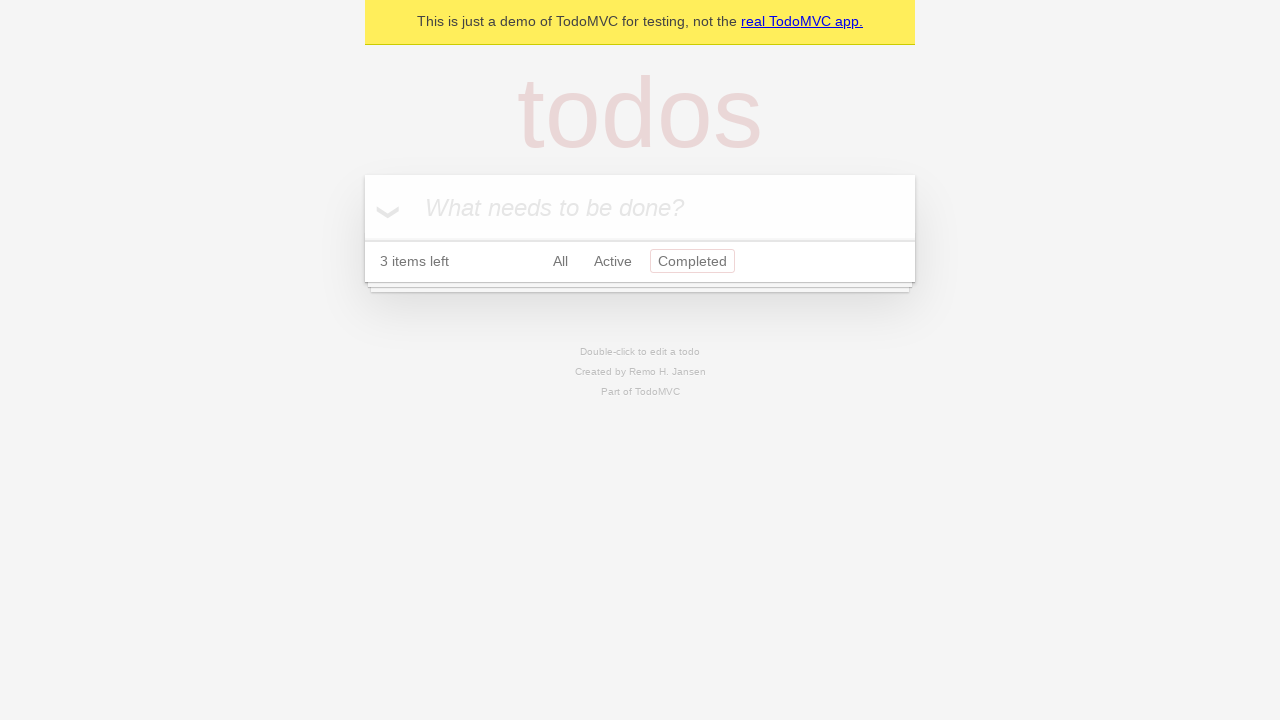

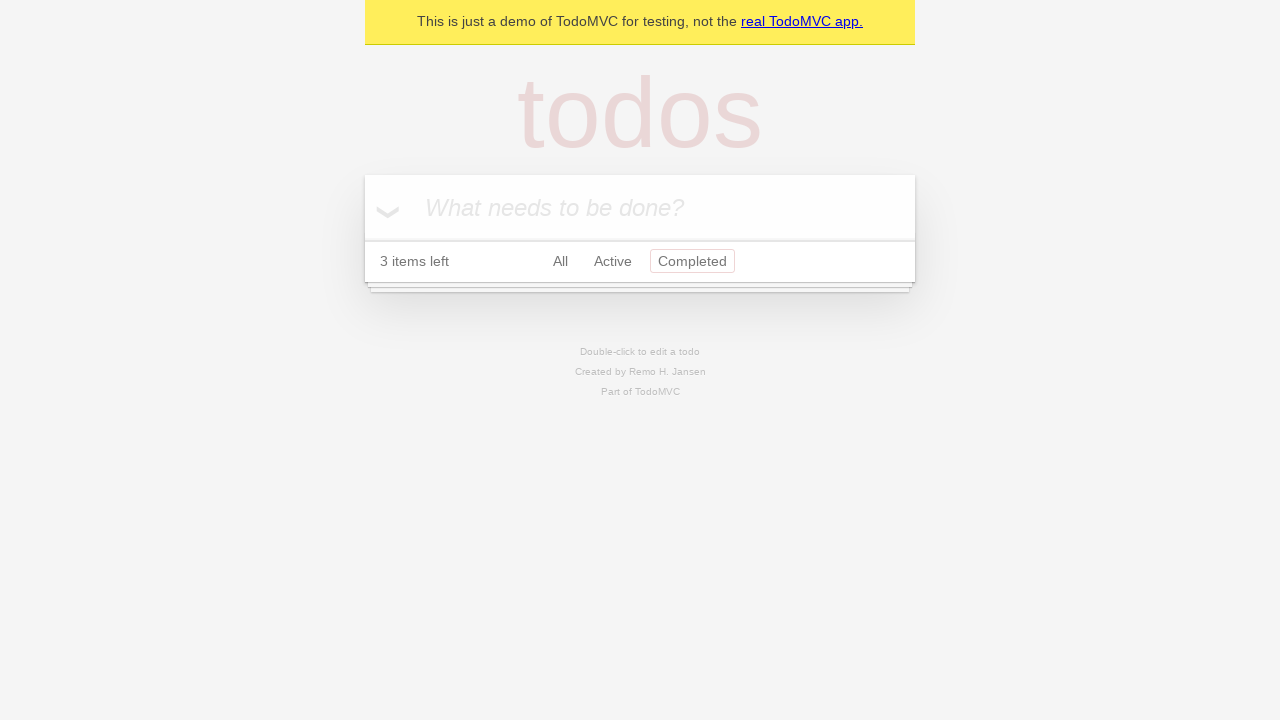